Verifies error message when attempting to login with correct username but wrong password

Starting URL: https://cms.demo.katalon.com

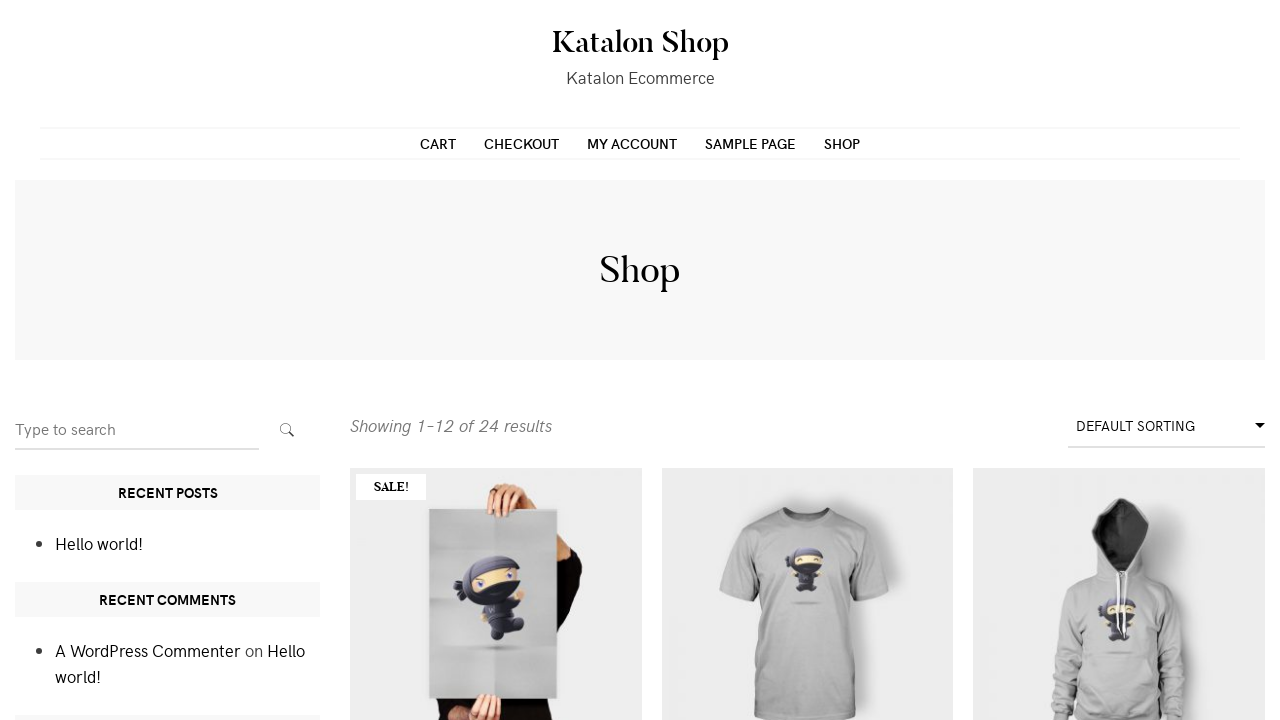

Clicked My Account link at (632, 143) on a[href*='/my-account']
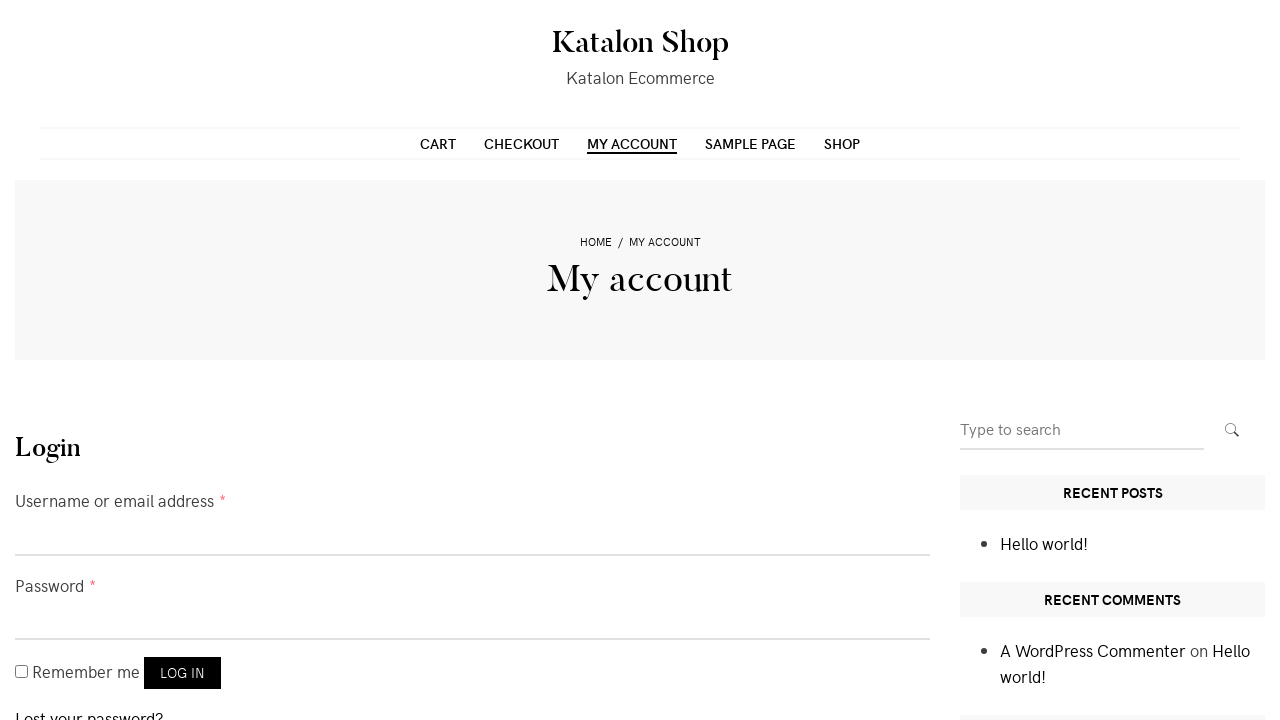

Filled username field with 'customer' on input#username
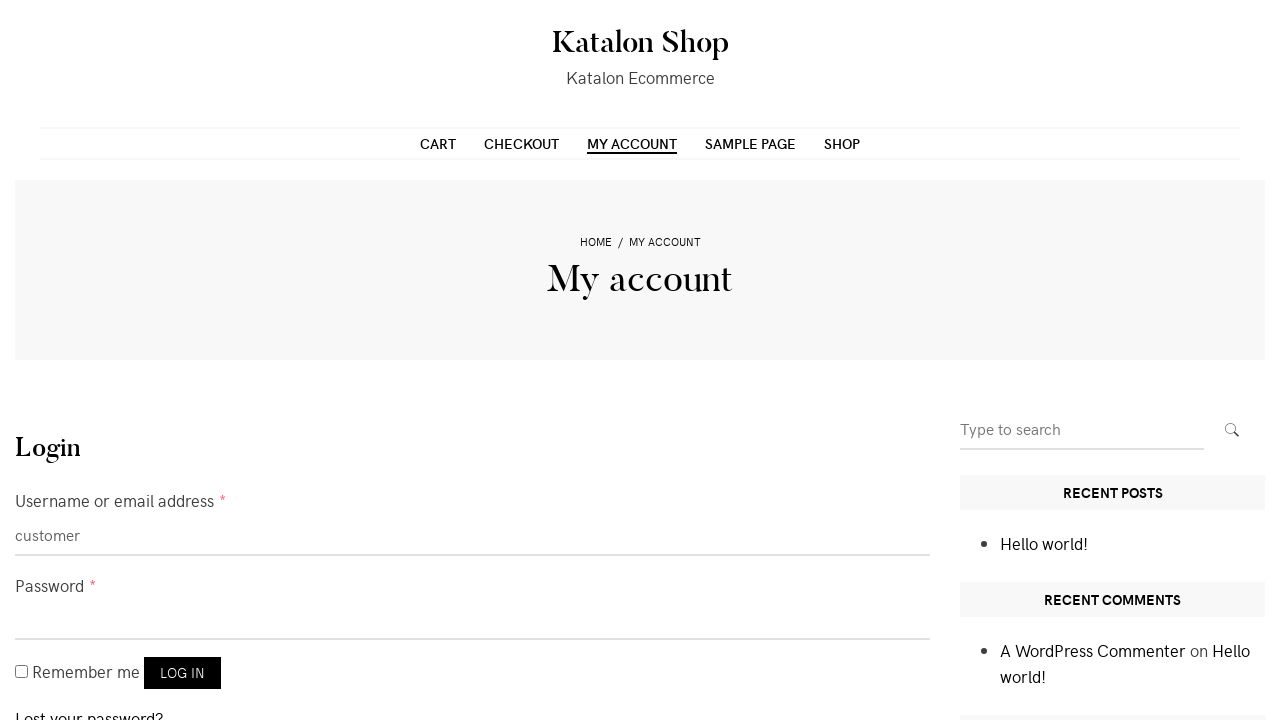

Filled password field with incorrect password 'pass1234' on input#password
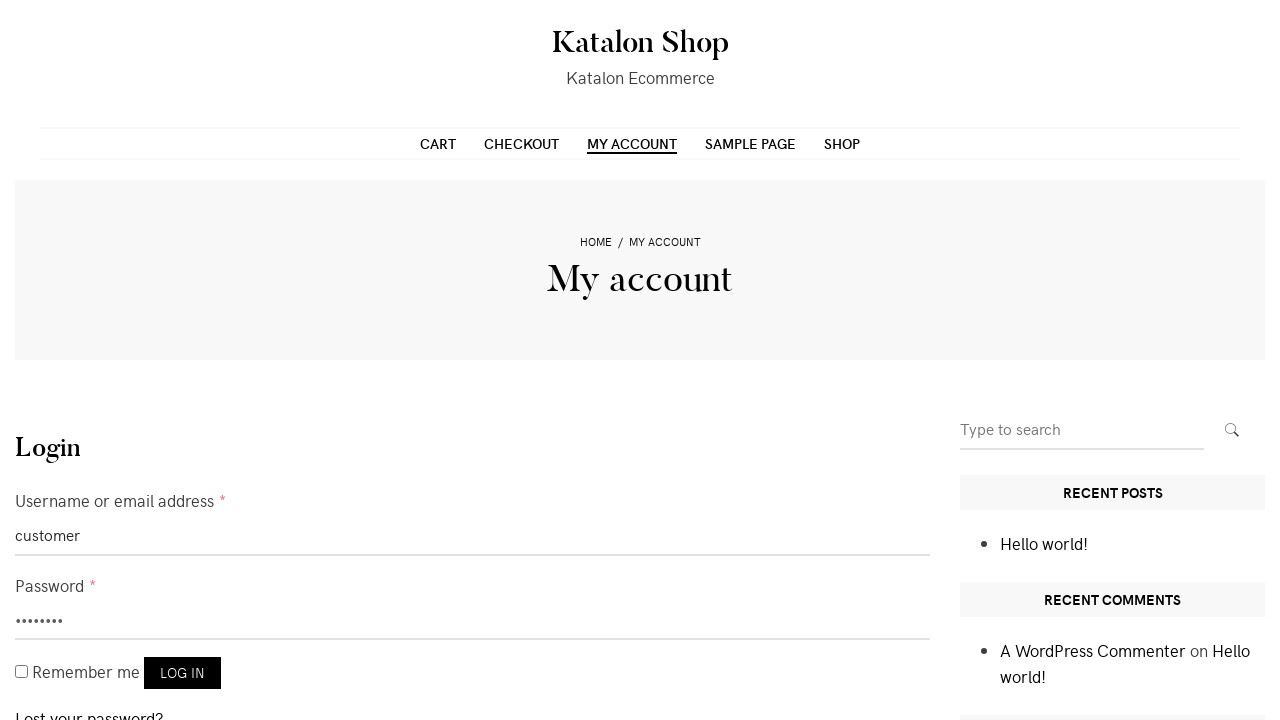

Clicked login button at (182, 673) on button[name='login']
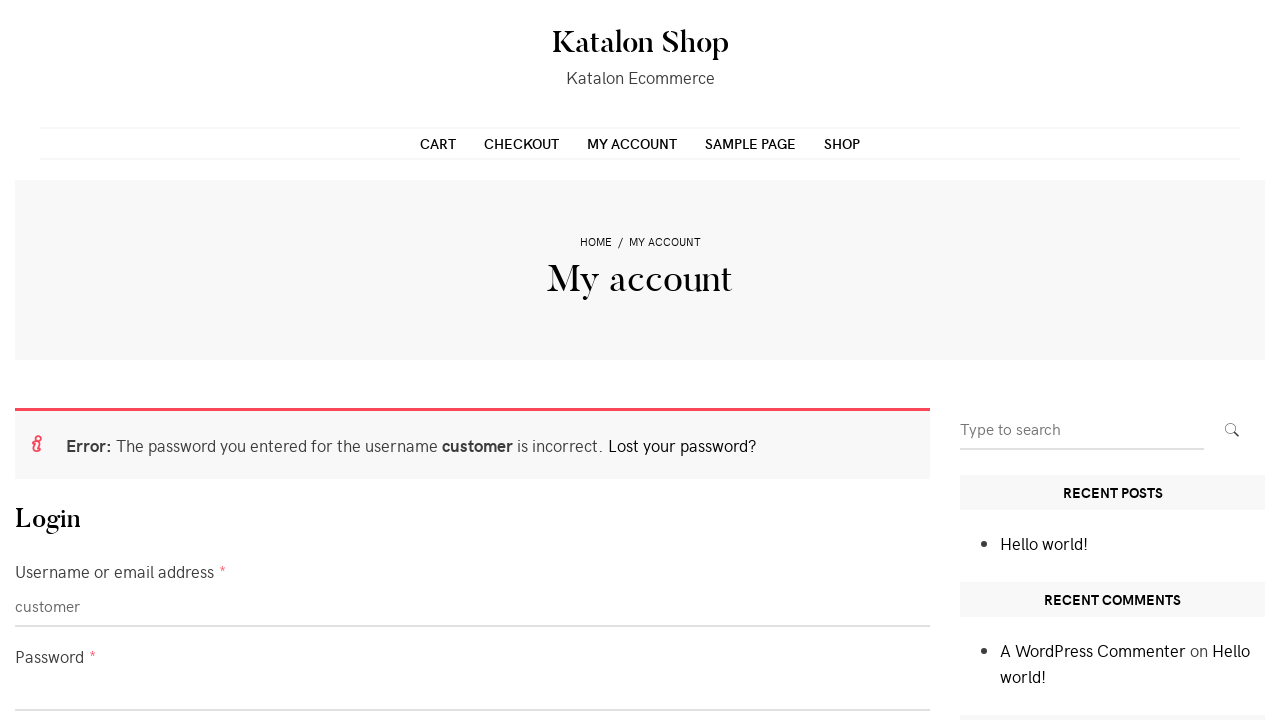

Error message appeared confirming login failed with wrong password
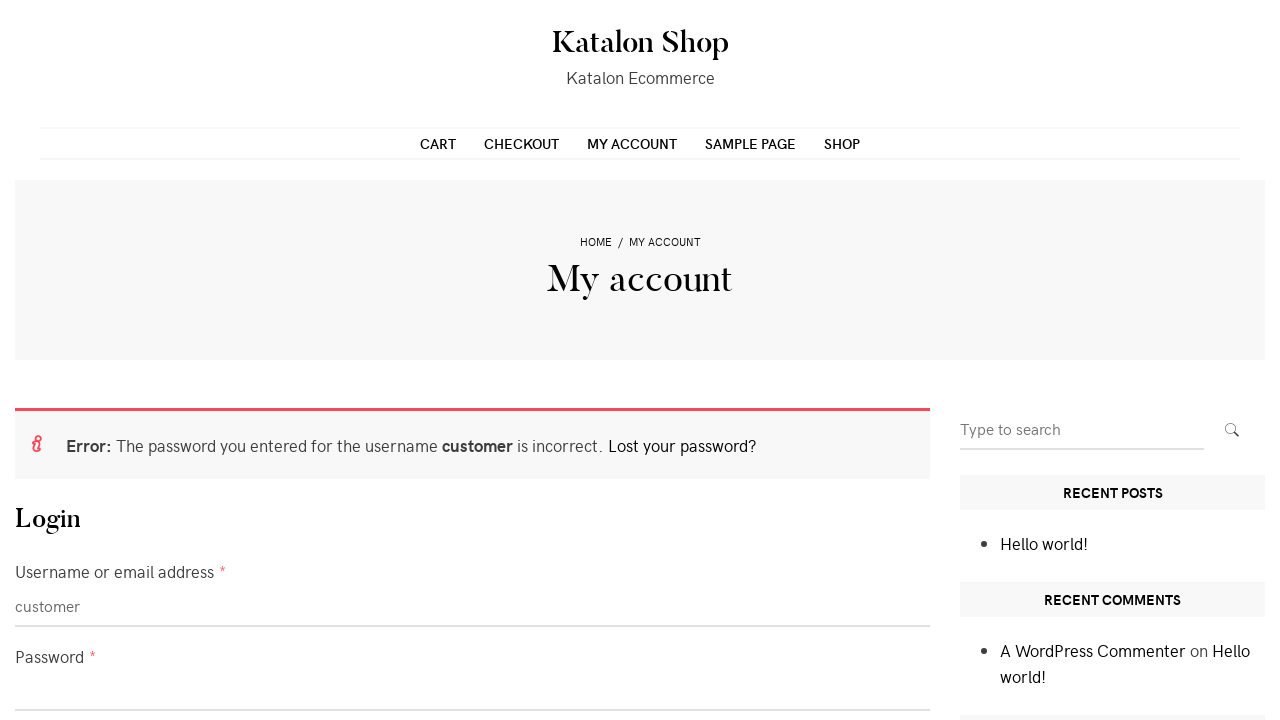

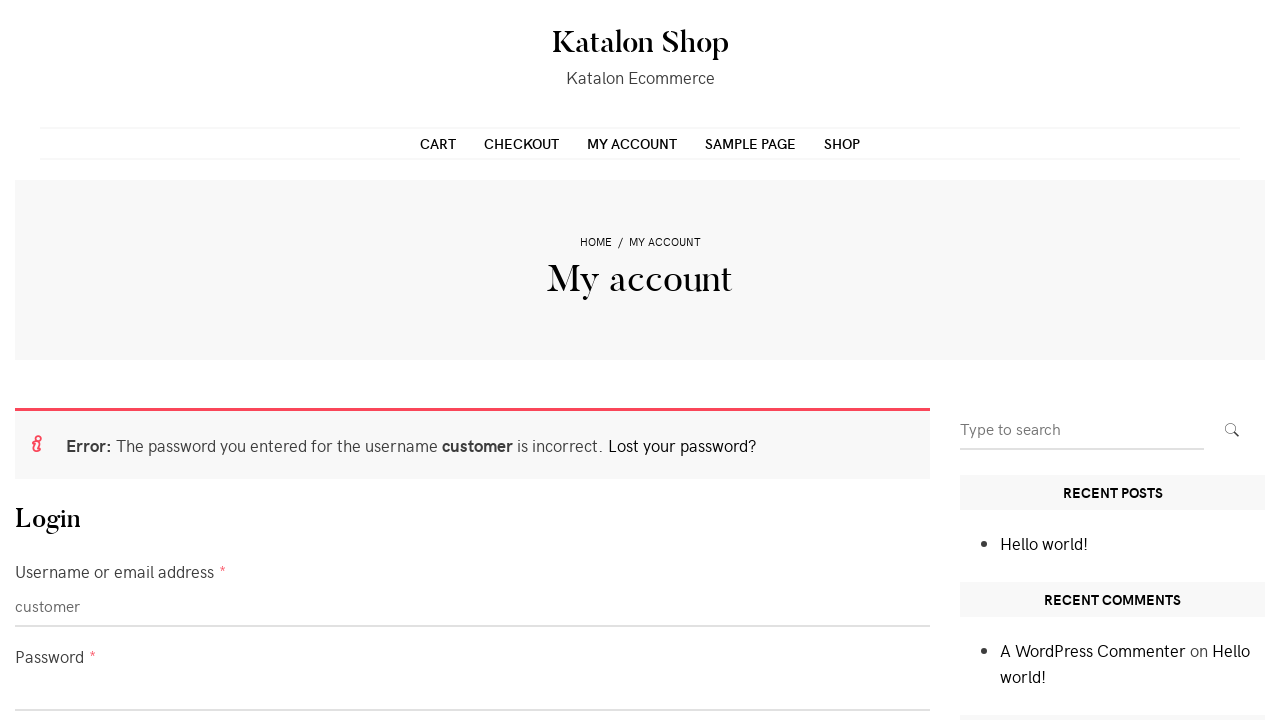